Tests button properties by getting location, color, size of buttons and verifying disabled button state, then clicking home button

Starting URL: https://letcode.in/button

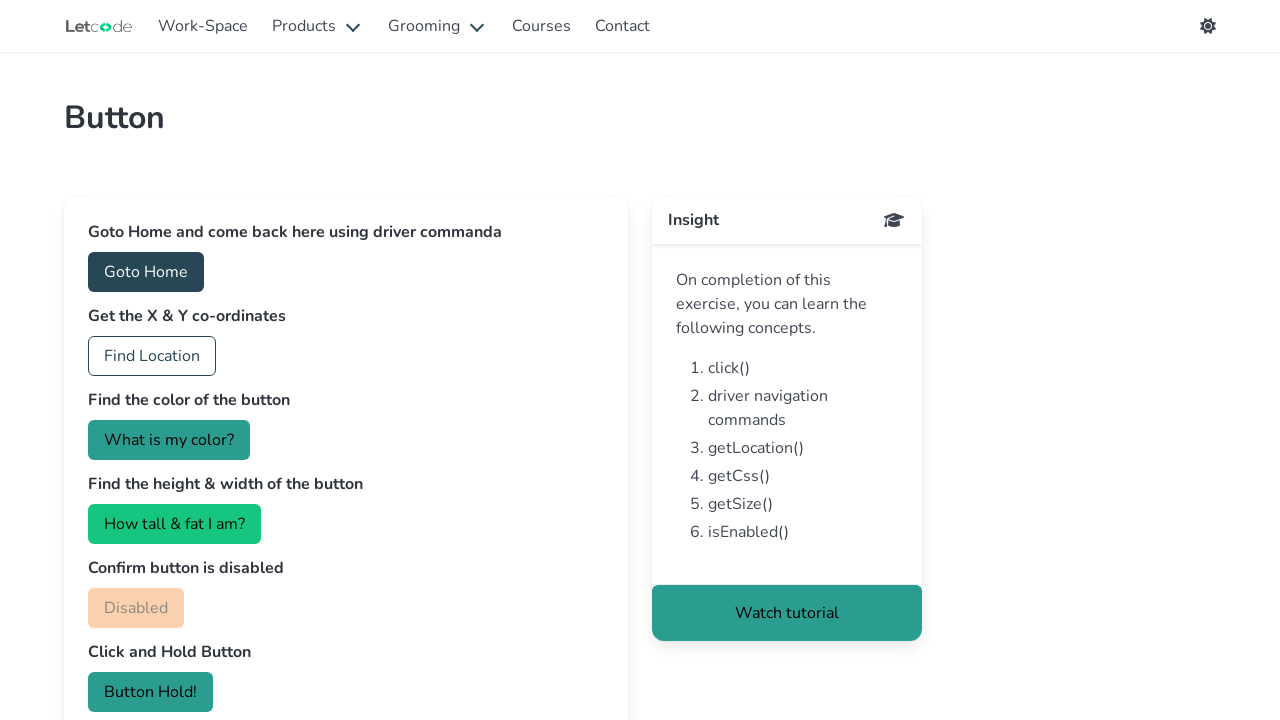

Waited for position button to load
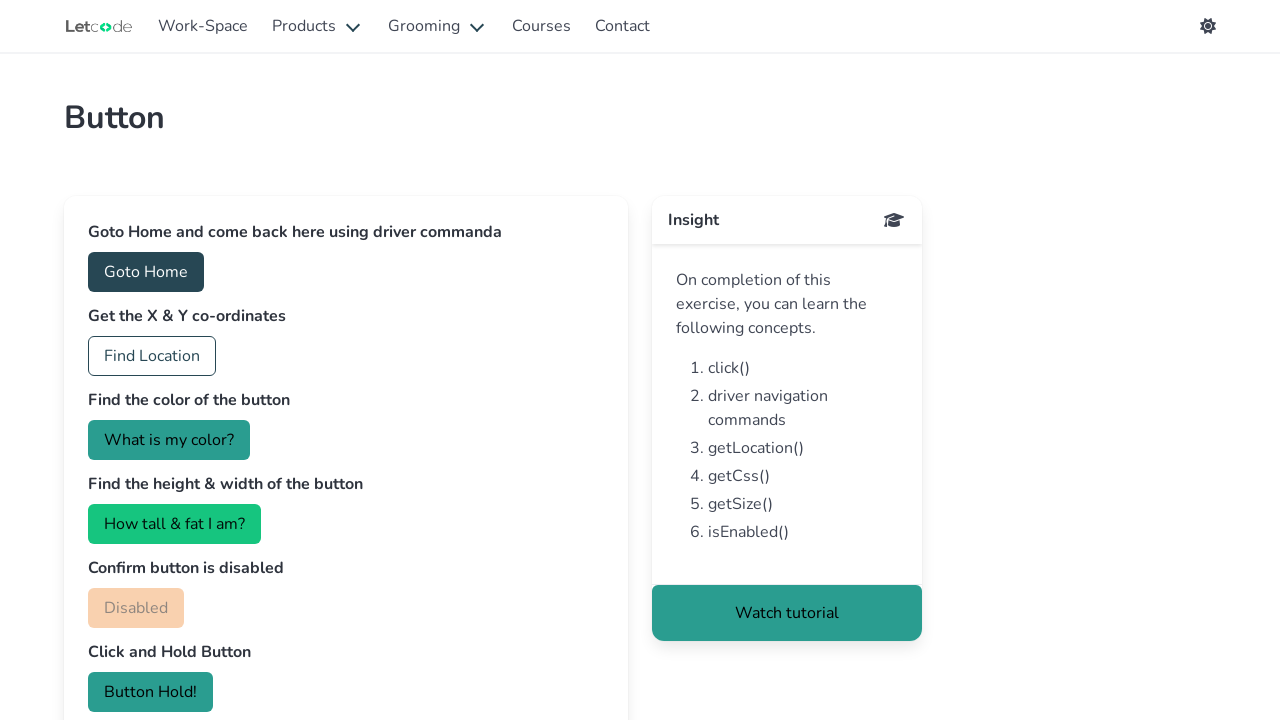

Waited for color button to load
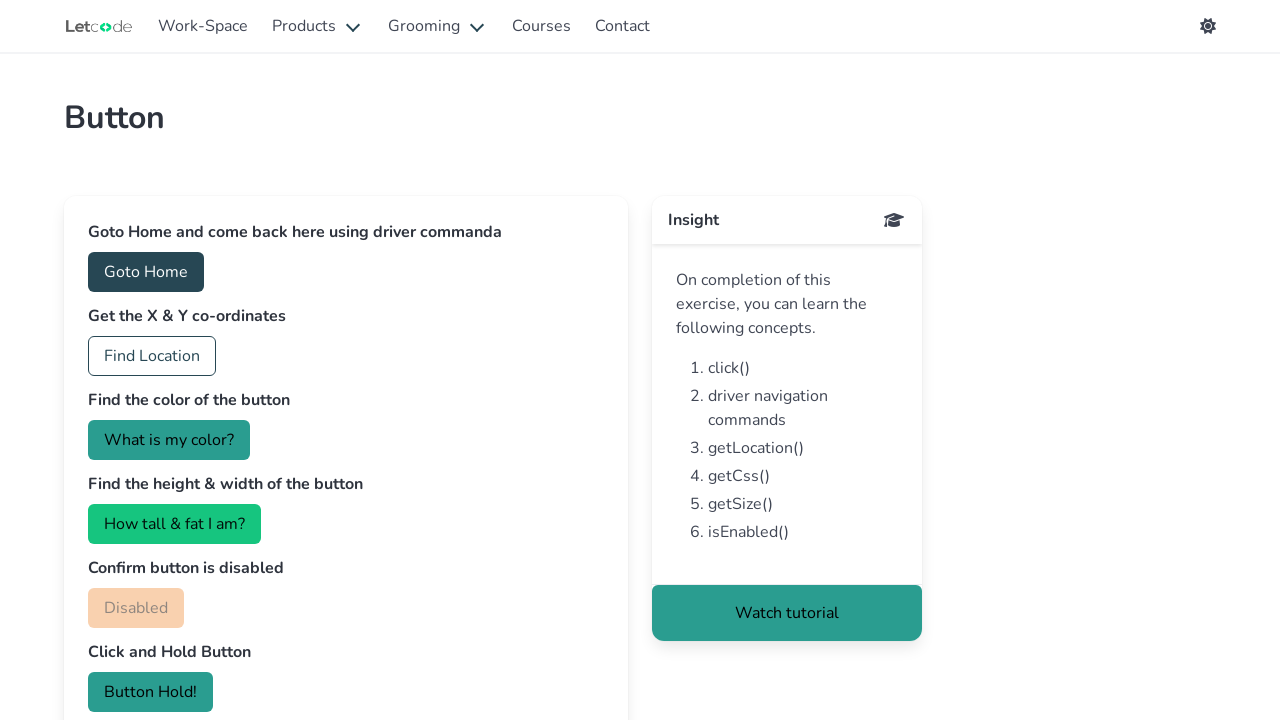

Waited for property button (size) to load
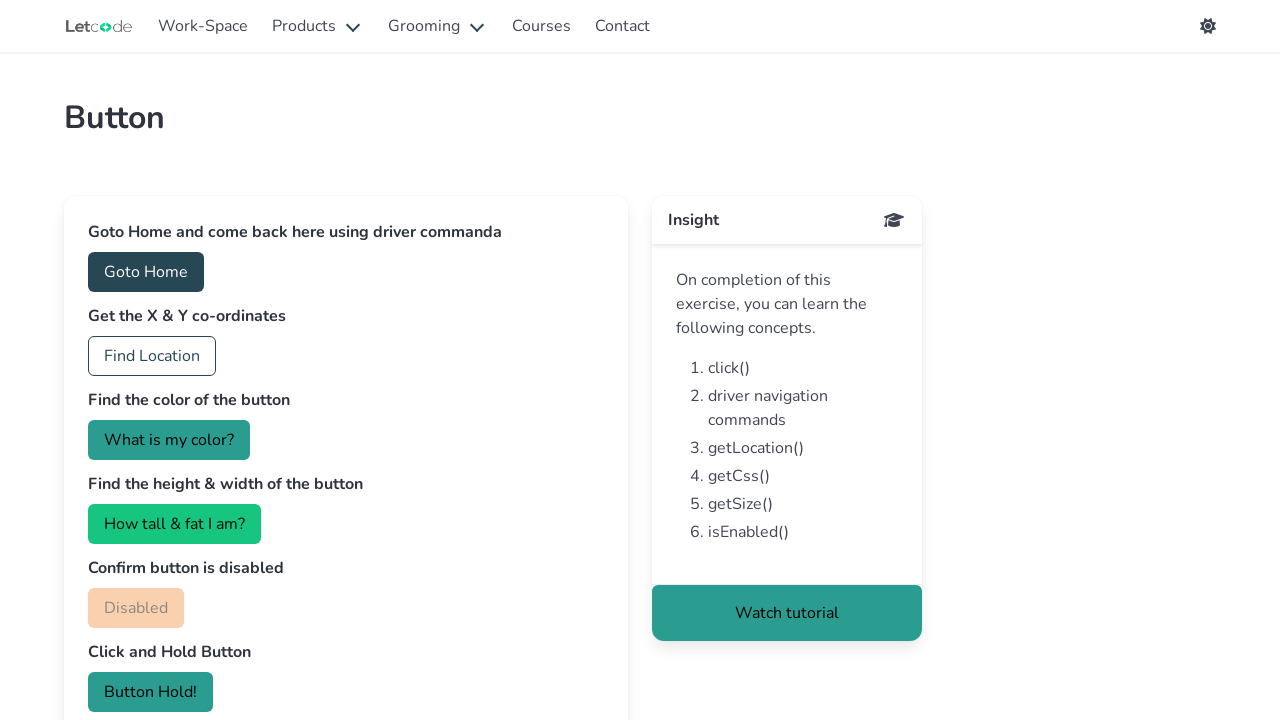

Verified disabled button exists
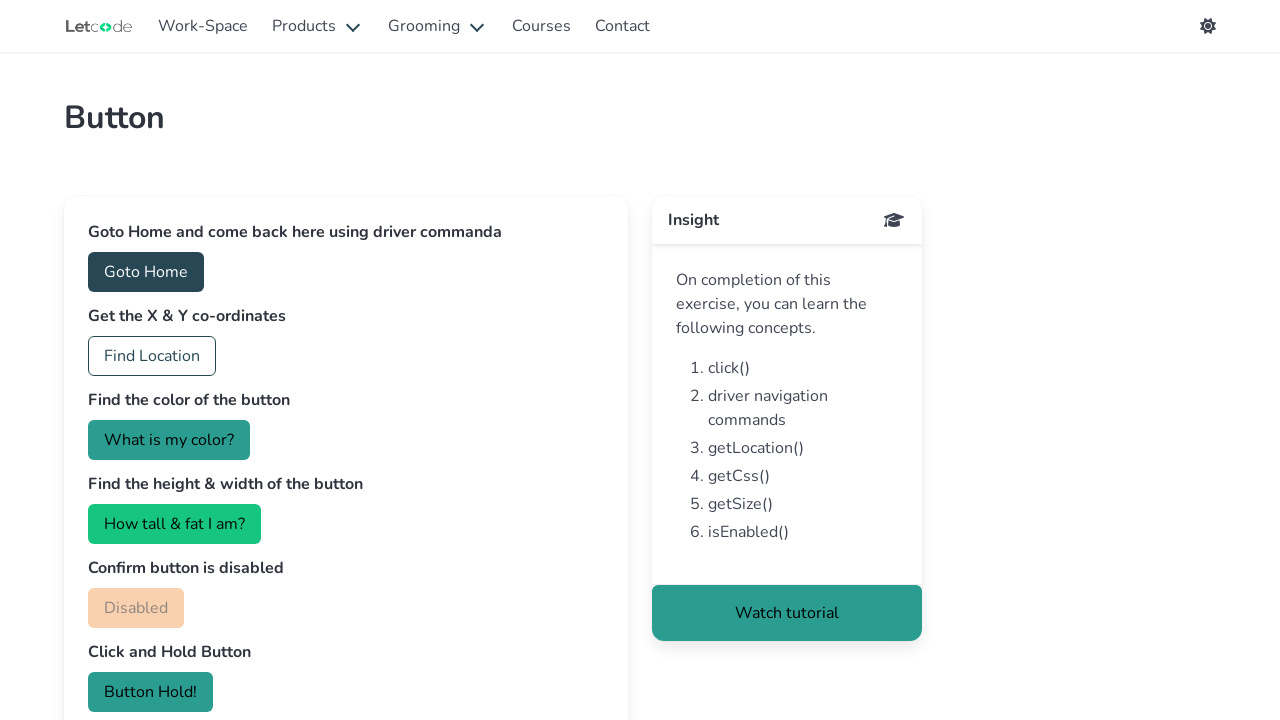

Clicked home button at (146, 272) on #home
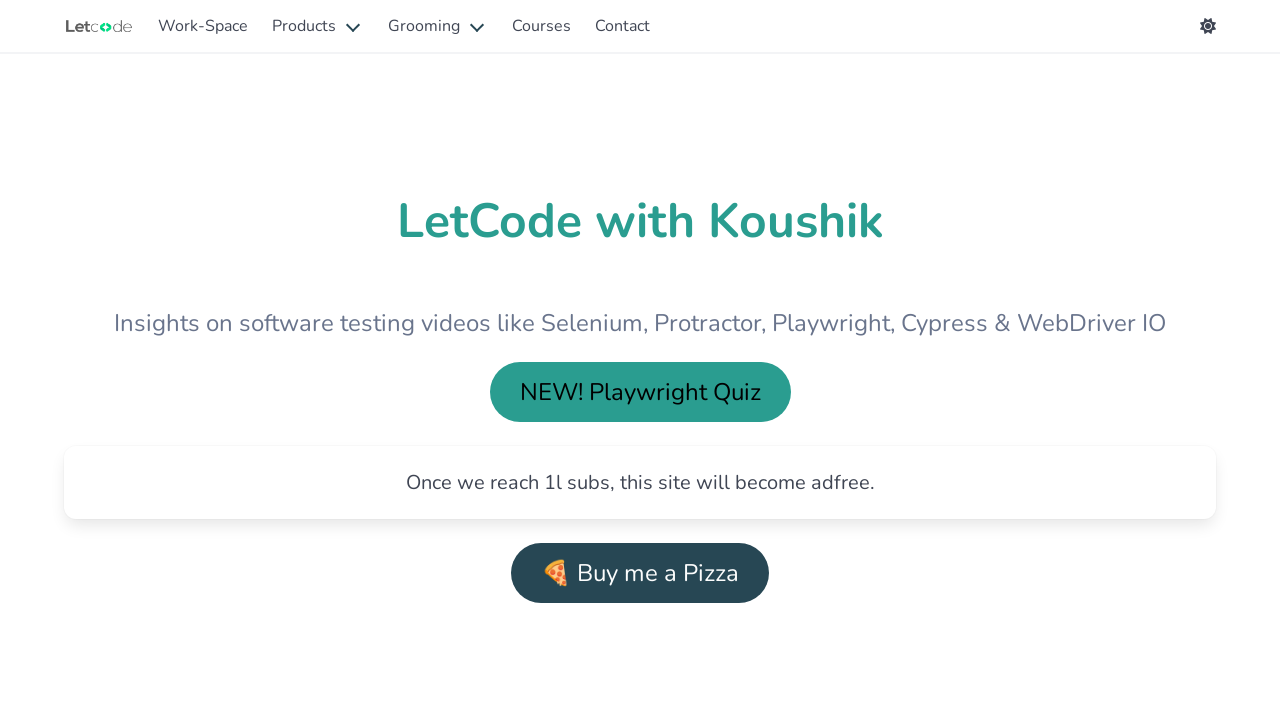

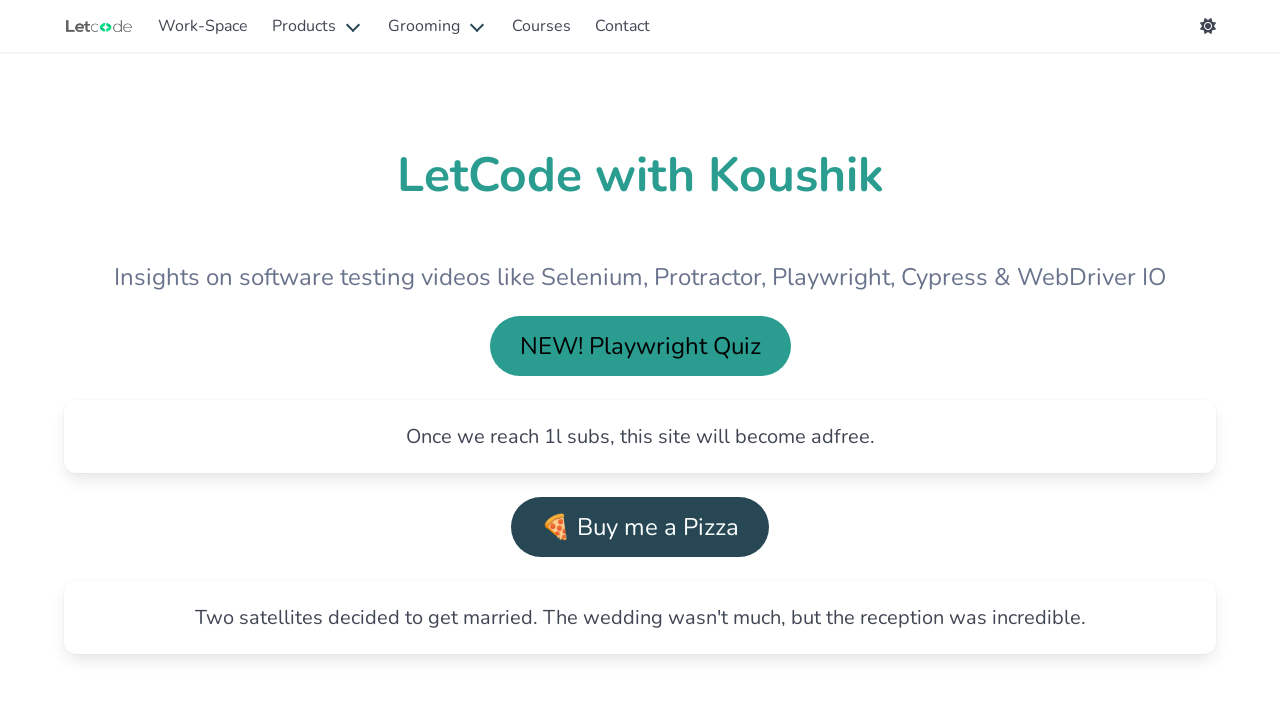